Tests table sorting functionality by clicking on the Last Name column header to sort the table

Starting URL: http://the-internet.herokuapp.com/tables

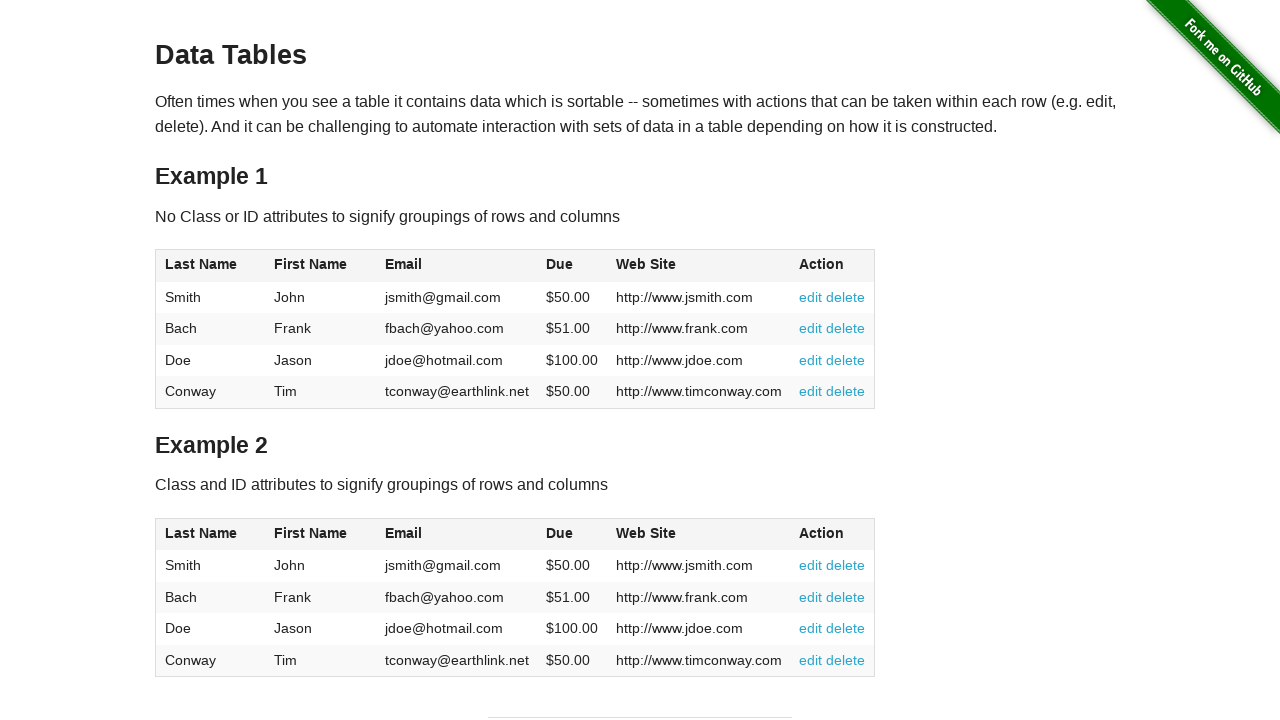

Clicked on Last Name column header to sort the table at (201, 264) on text='Last Name'
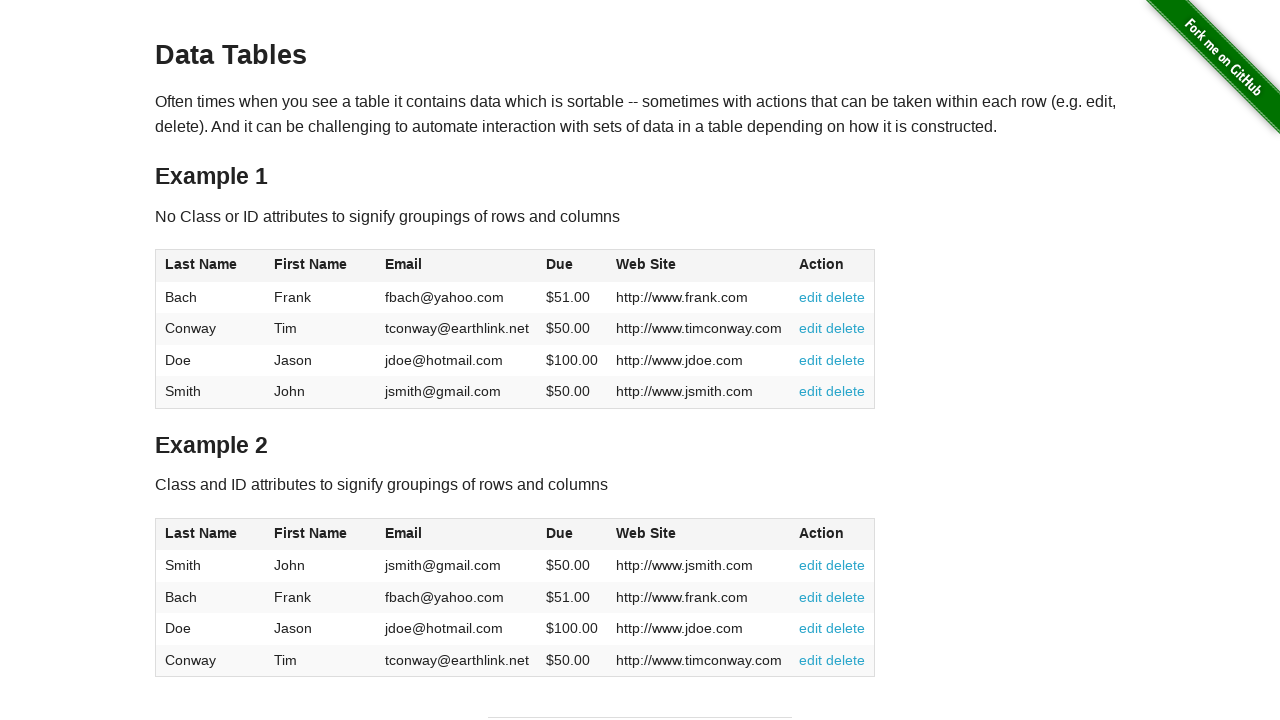

Waited for table sorting to complete
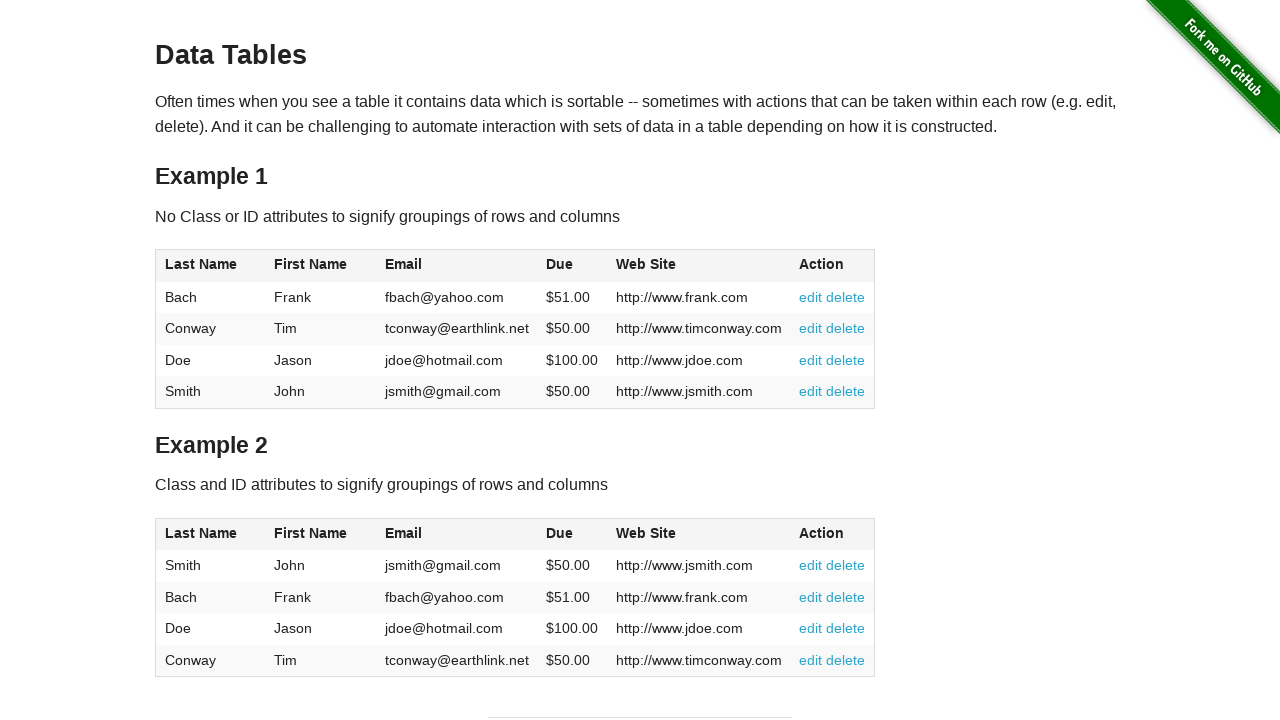

Verified table#table1 is present and sorted
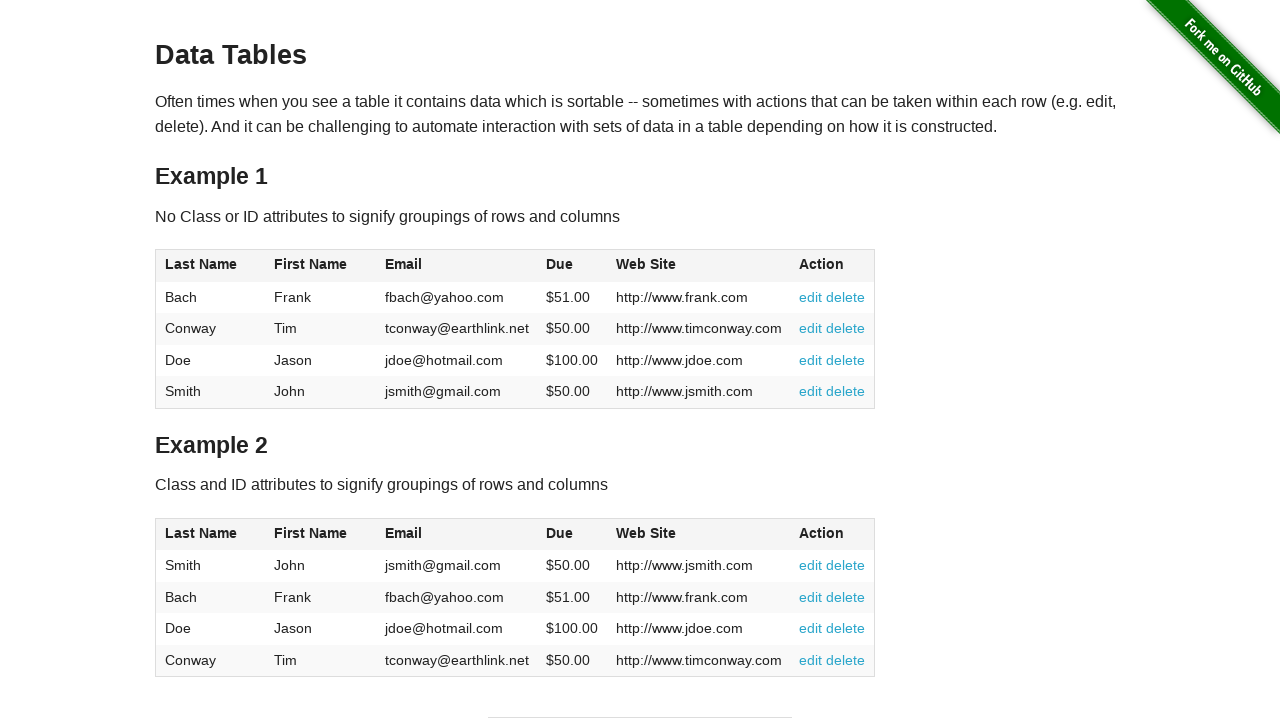

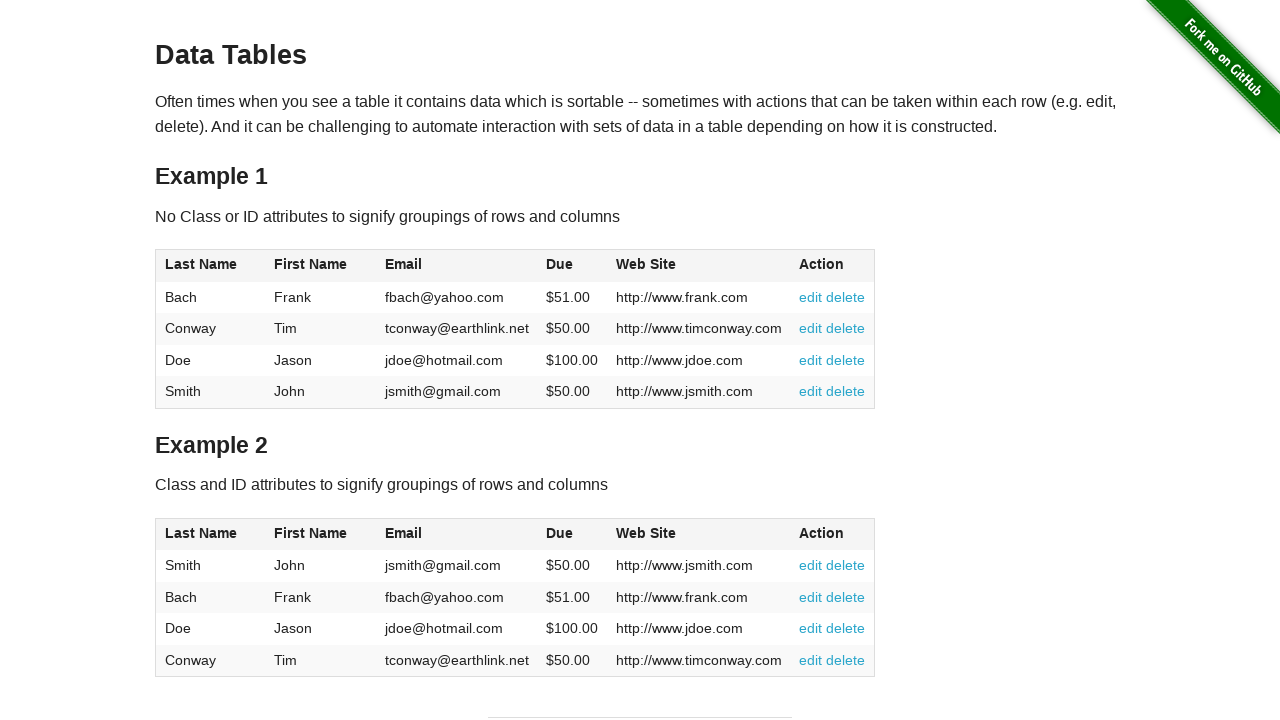